Tests filtering to display only completed todo items

Starting URL: https://demo.playwright.dev/todomvc

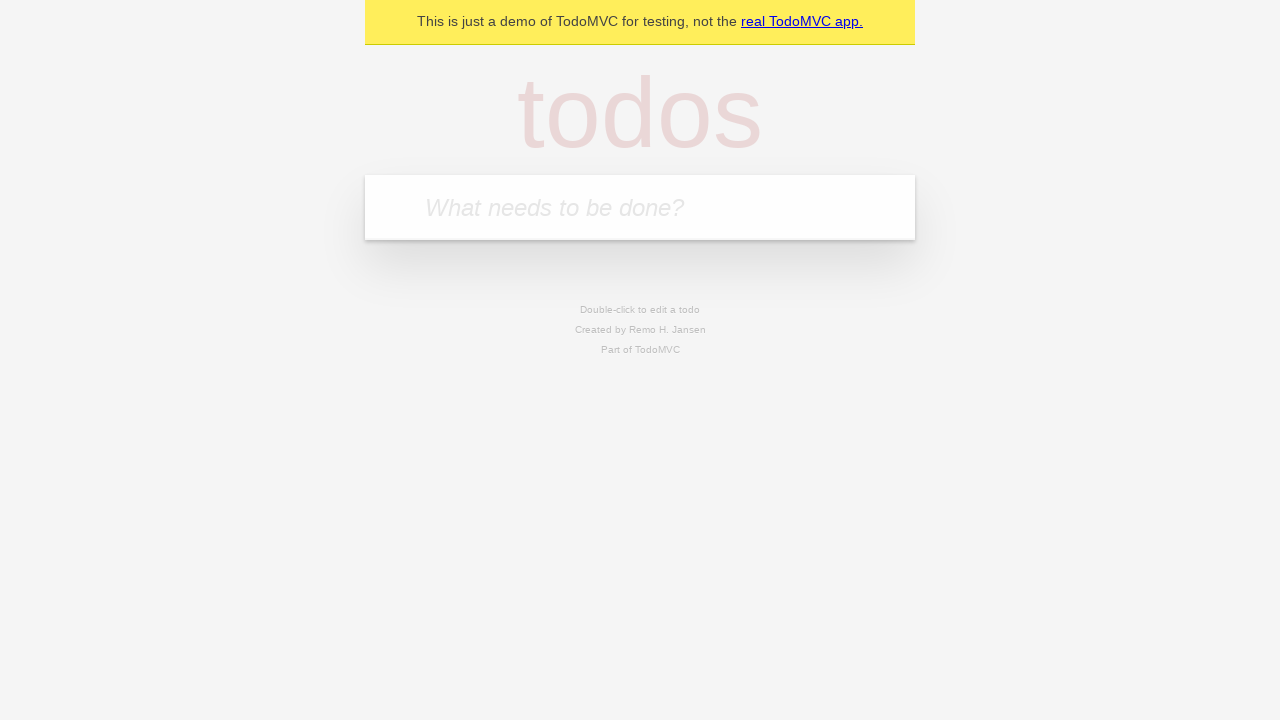

Filled first todo input with 'buy some cheese' on internal:attr=[placeholder="What needs to be done?"i]
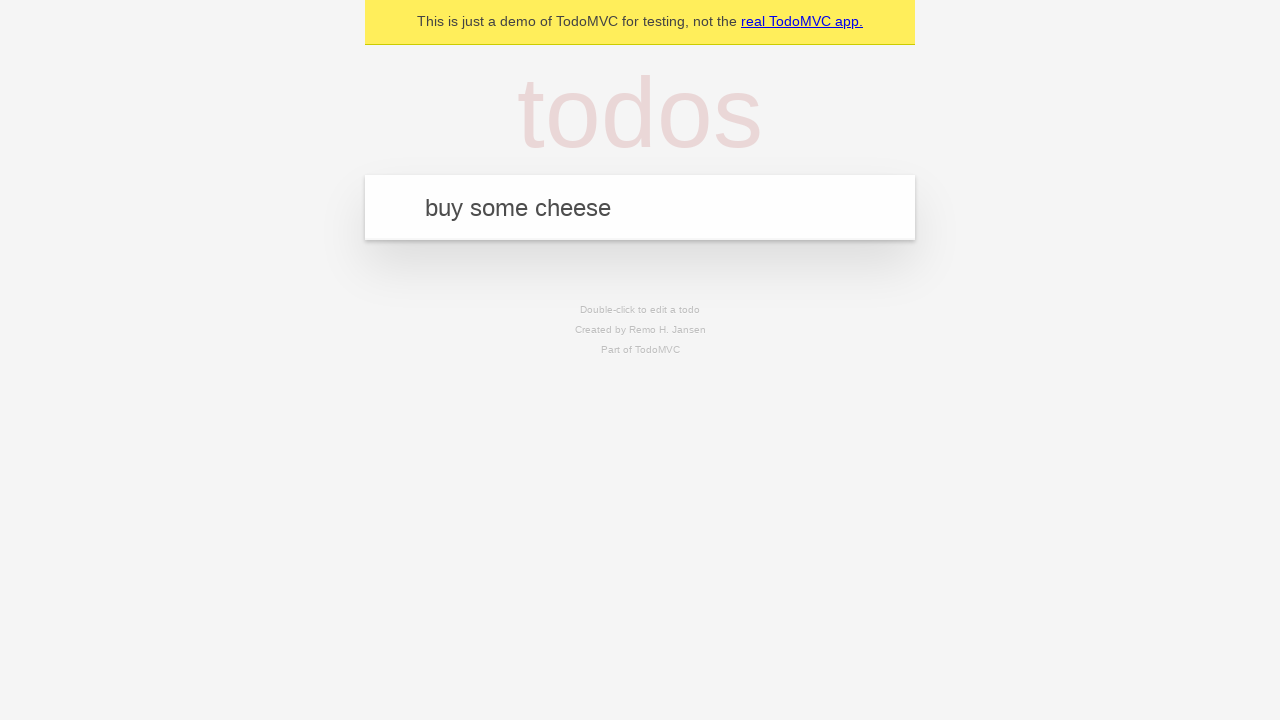

Pressed Enter to create first todo item on internal:attr=[placeholder="What needs to be done?"i]
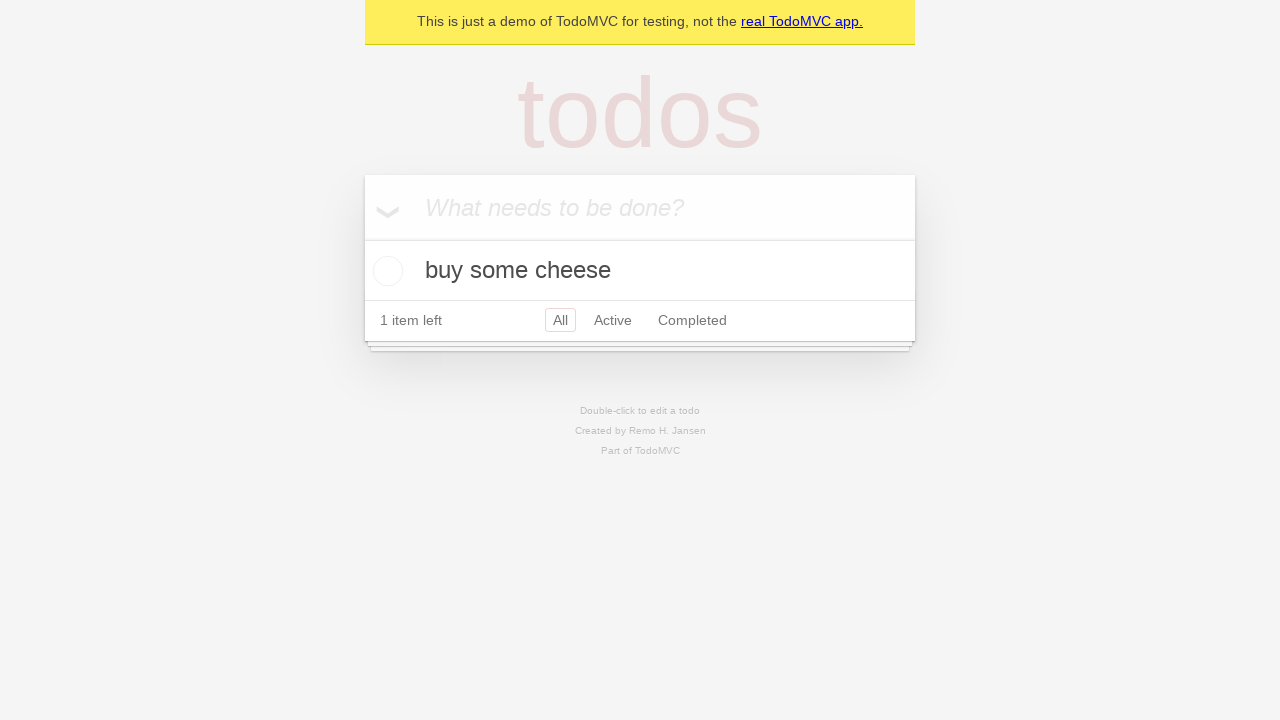

Filled second todo input with 'feed the cat' on internal:attr=[placeholder="What needs to be done?"i]
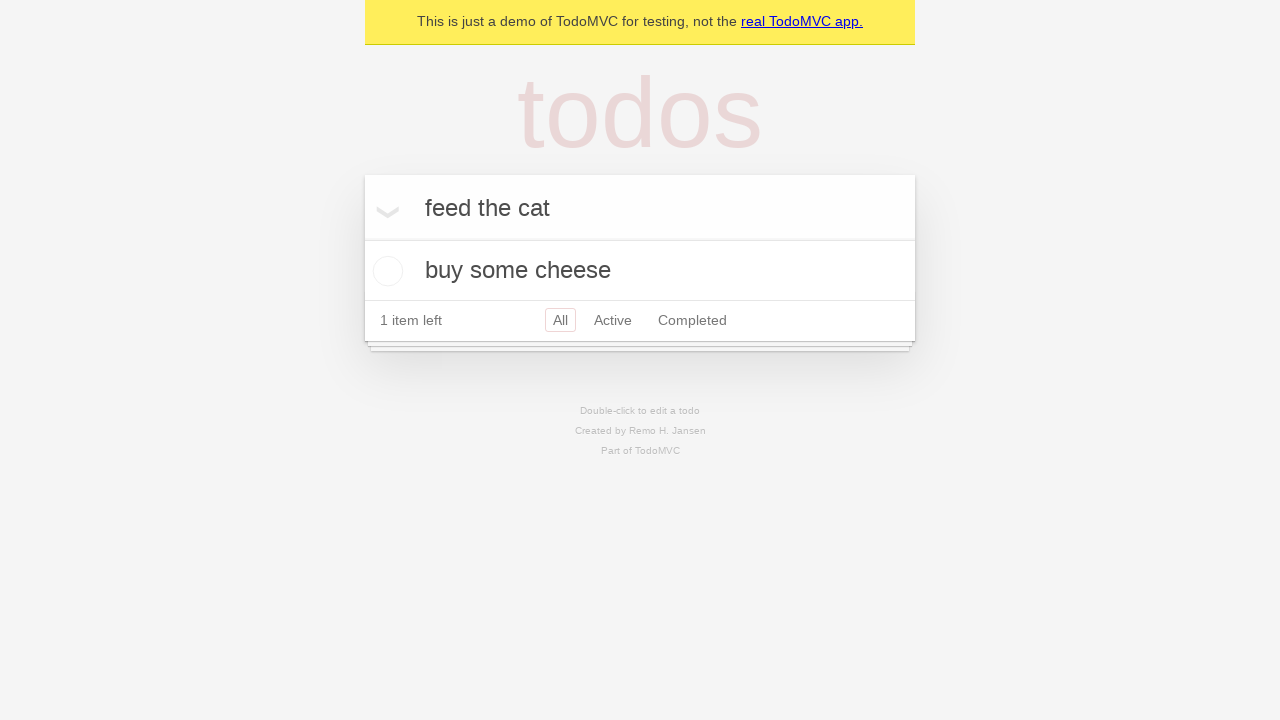

Pressed Enter to create second todo item on internal:attr=[placeholder="What needs to be done?"i]
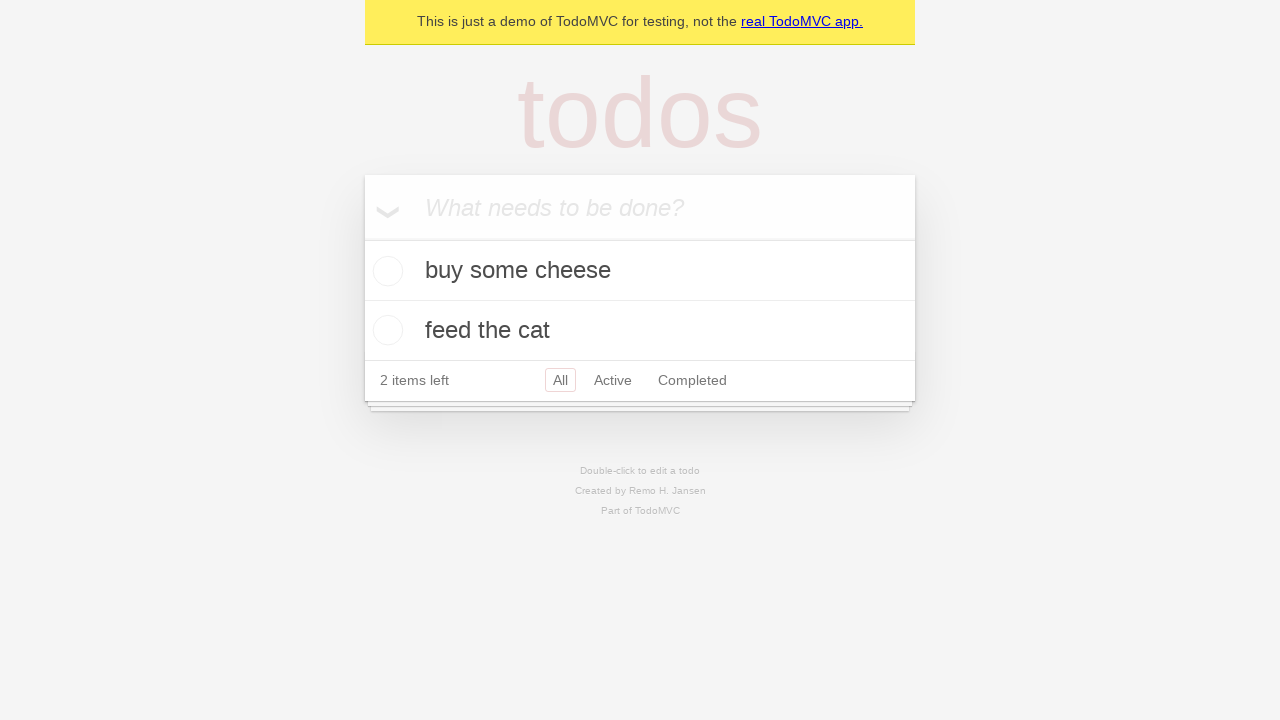

Filled third todo input with 'book a doctors appointment' on internal:attr=[placeholder="What needs to be done?"i]
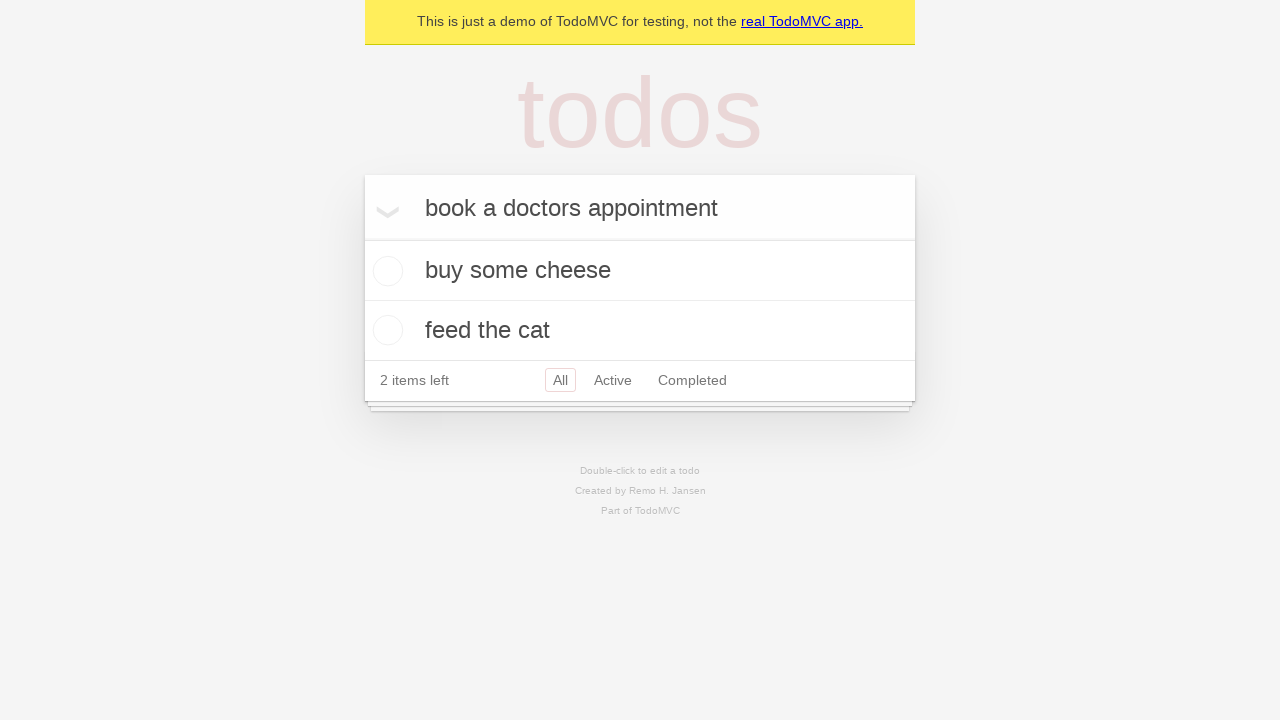

Pressed Enter to create third todo item on internal:attr=[placeholder="What needs to be done?"i]
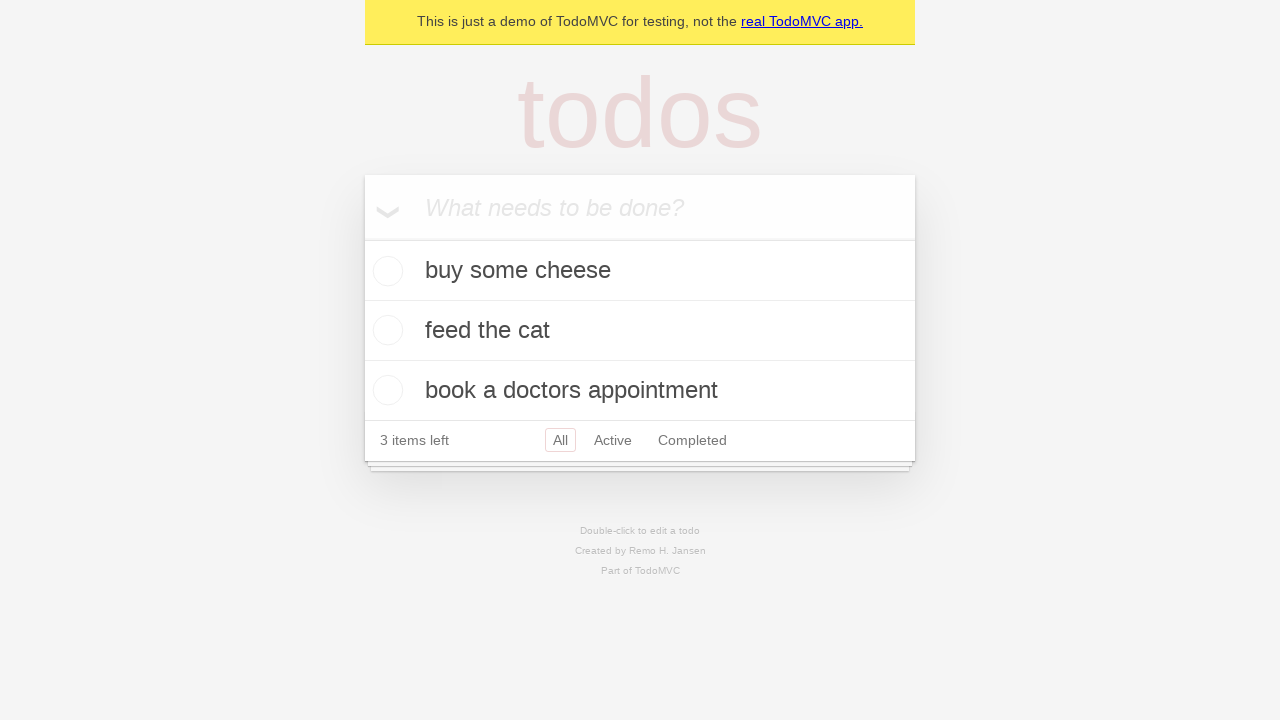

Marked second todo item as completed at (385, 330) on .todo-list li .toggle >> nth=1
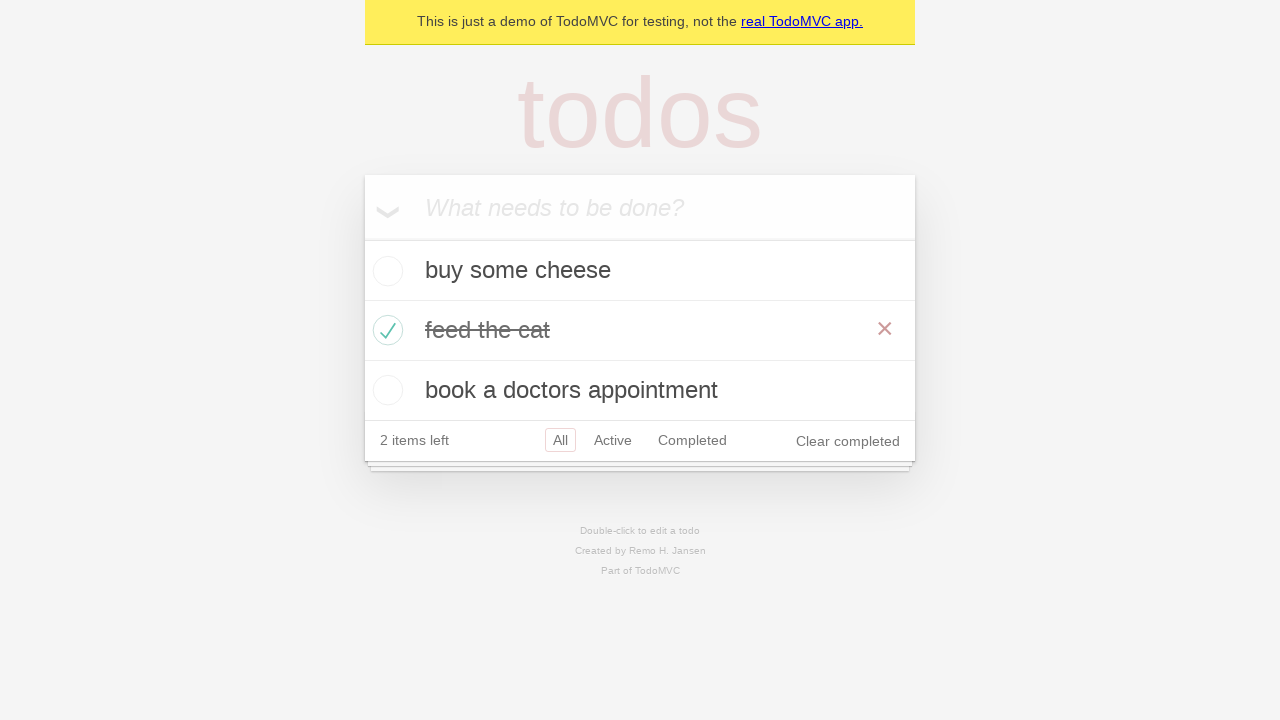

Clicked Completed filter to display only completed items at (692, 440) on internal:role=link[name="Completed"i]
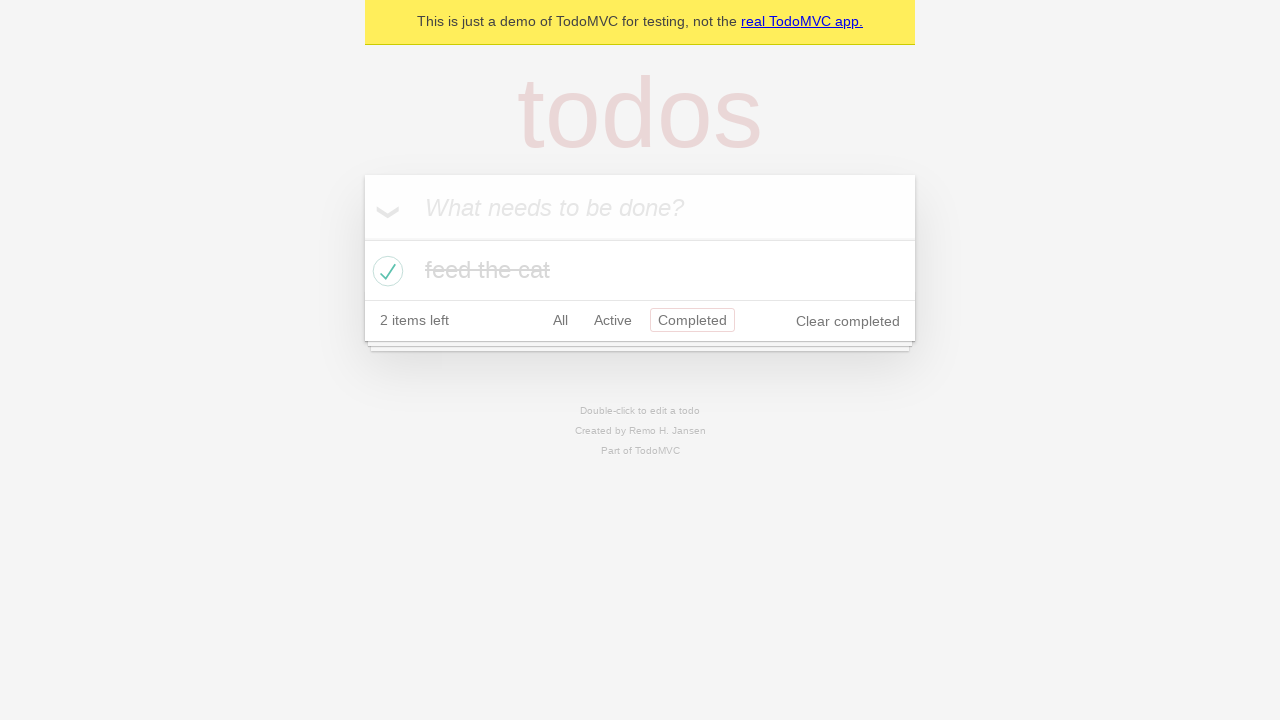

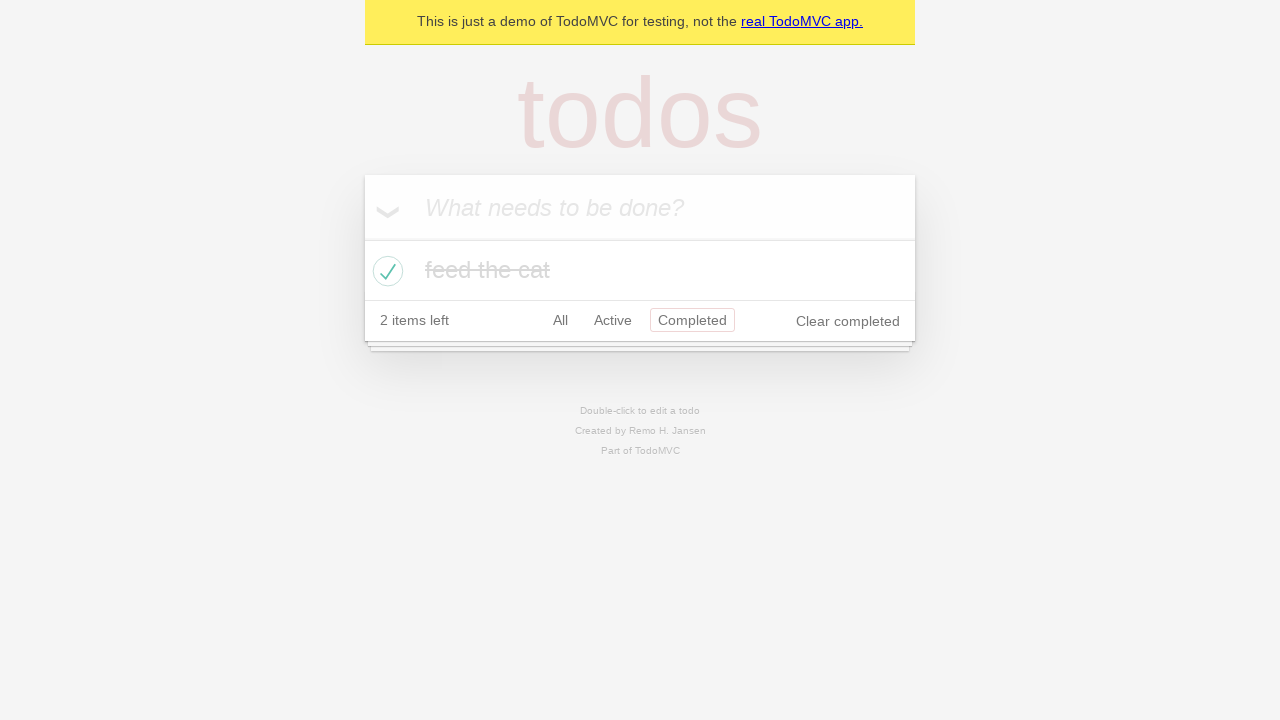